Tests a registration form by filling in required fields (first name, last name, email) and submitting, then verifies the success message is displayed.

Starting URL: http://suninjuly.github.io/registration1.html

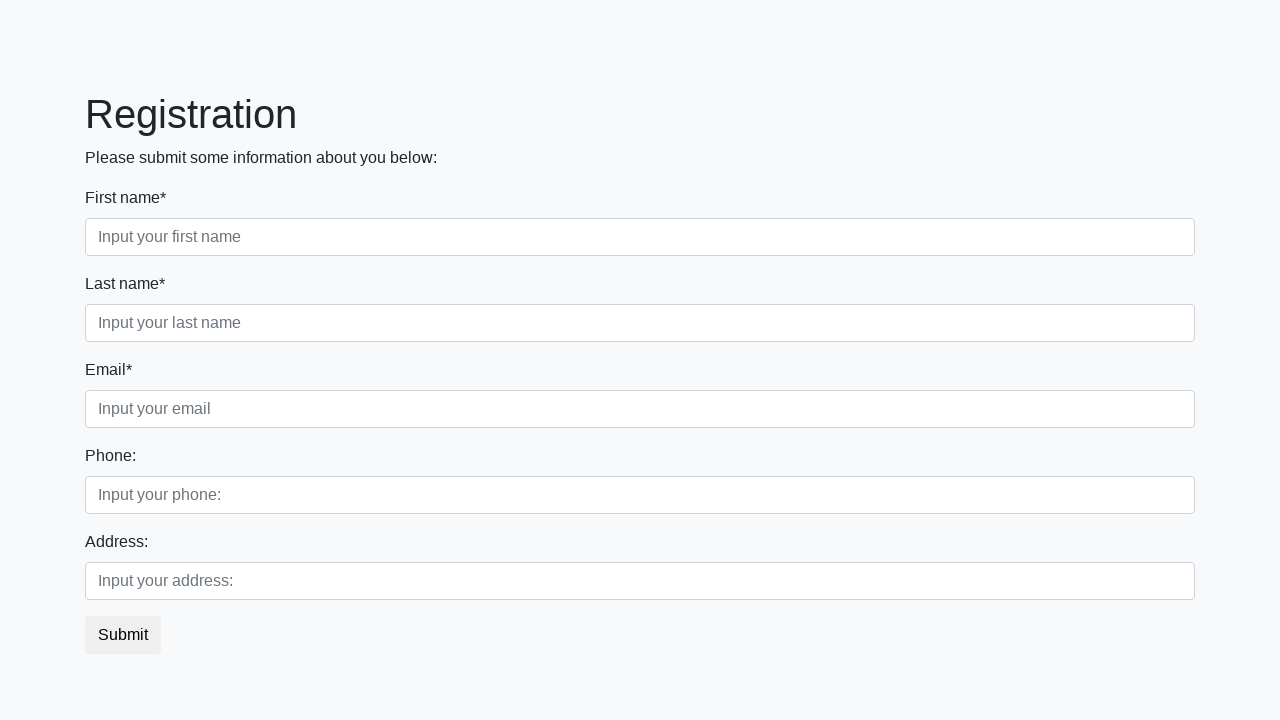

Filled first name field with 'Ivan' on div.first_block input.form-control.first:required
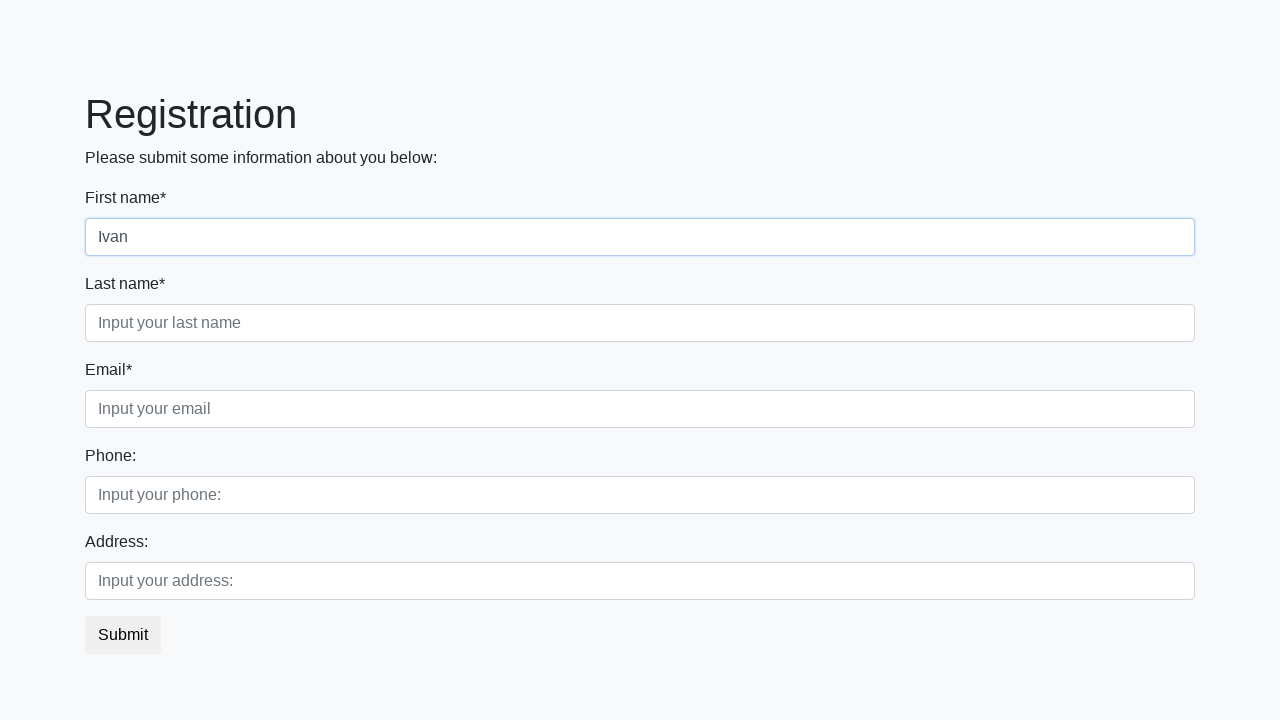

Filled last name field with 'Petrov' on div.first_block input.form-control.second:required
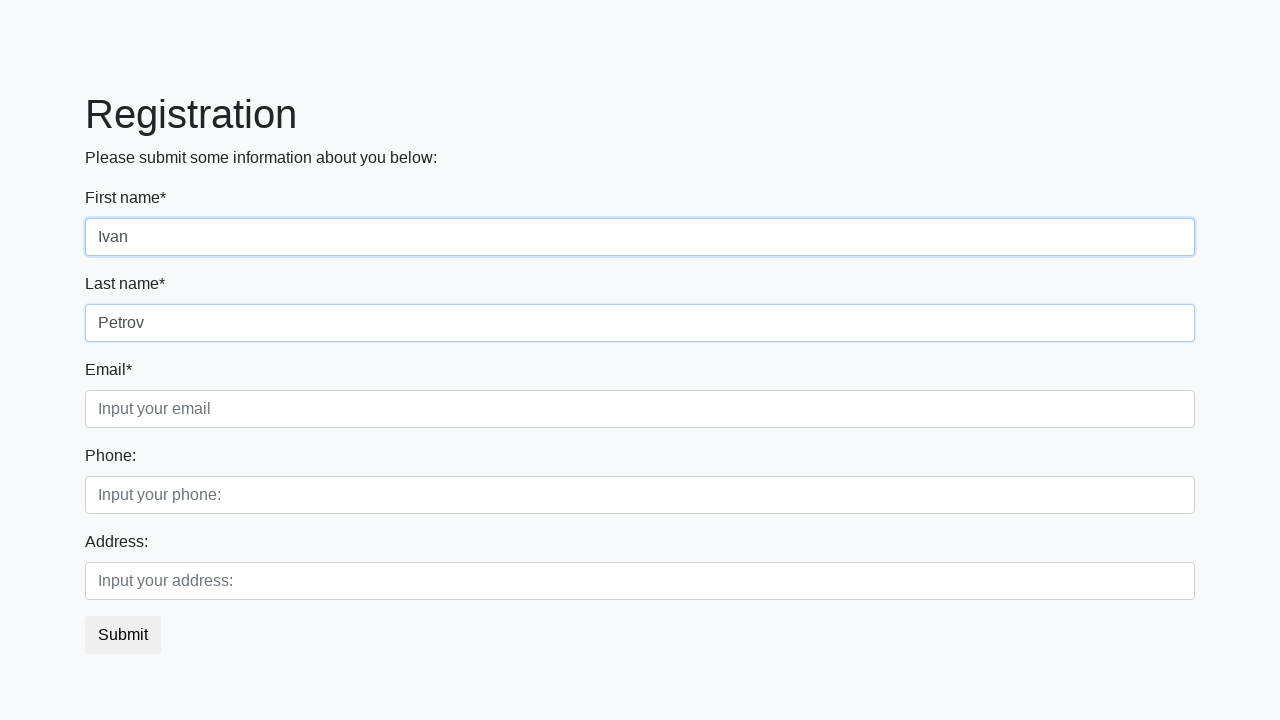

Filled email field with '123@ya.ru' on div.first_block input.form-control.third:required
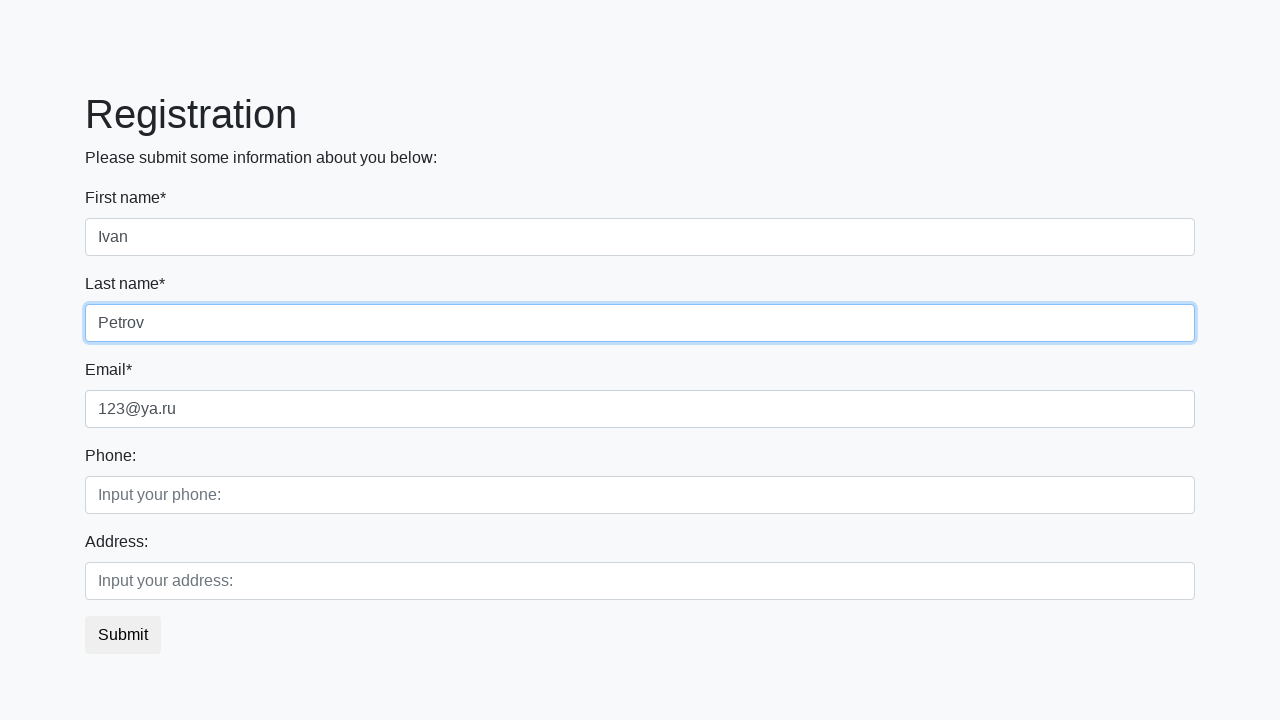

Clicked submit button to register at (123, 635) on button.btn
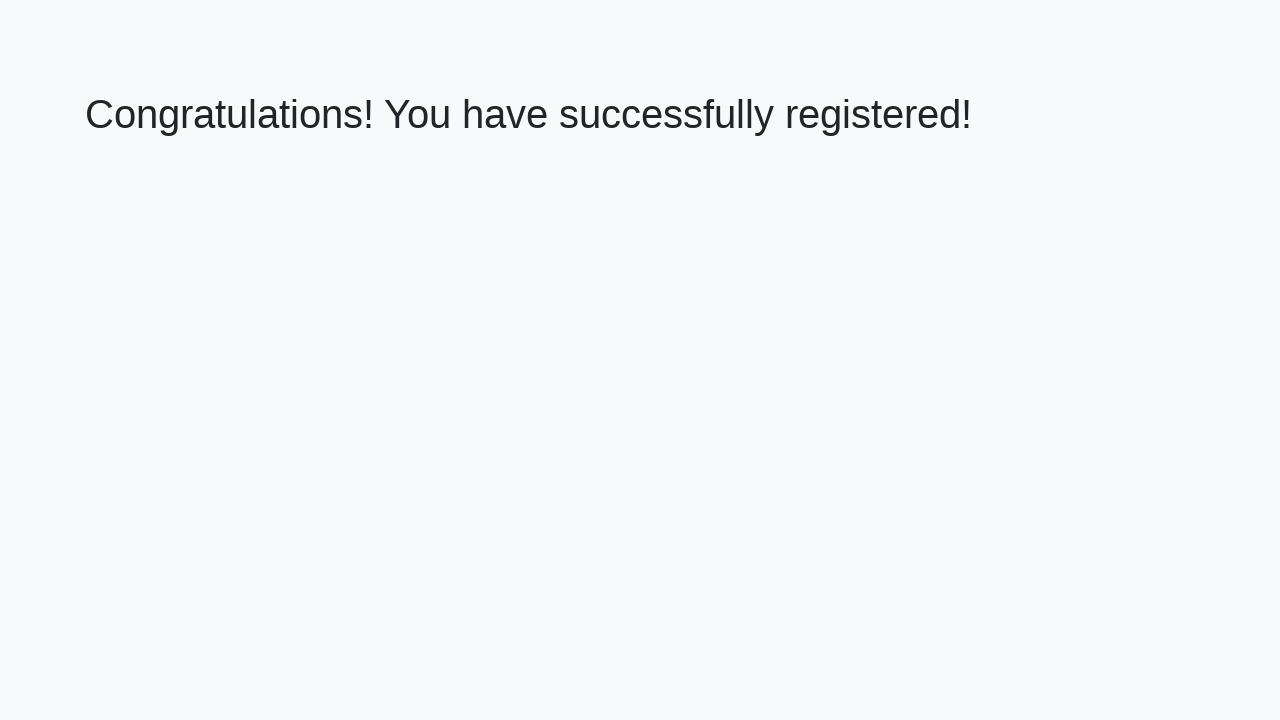

Success message displayed - registration completed
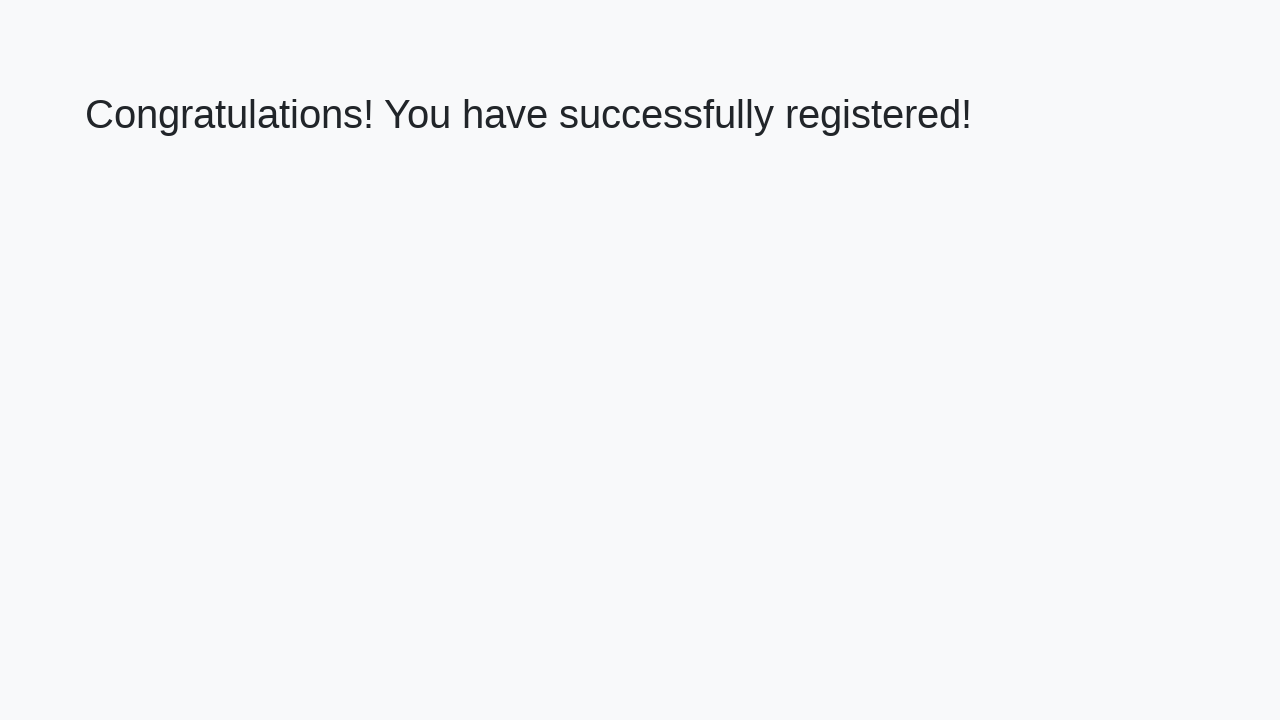

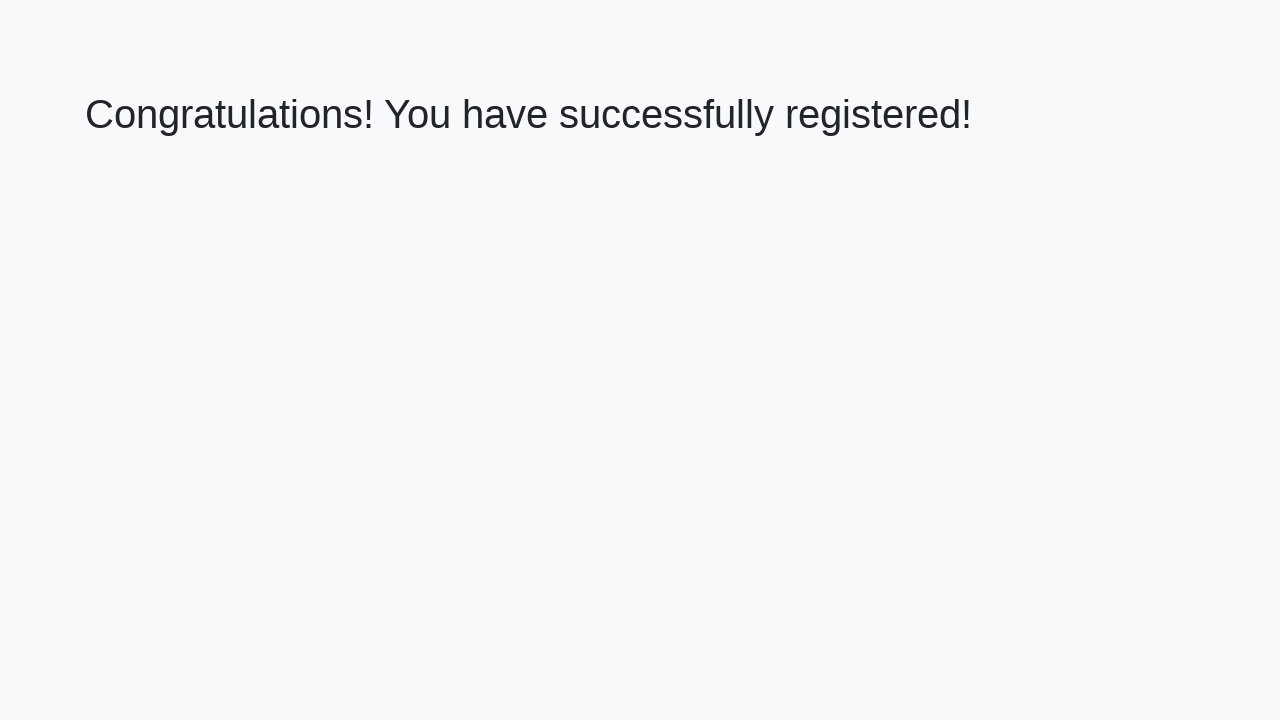